Tests a practice form by filling in personal details including name, email, gender, phone number, date of birth, subjects, hobbies, file upload, address, state/city selection, and submitting the form to verify successful submission.

Starting URL: https://demoqa.com/automation-practice-form

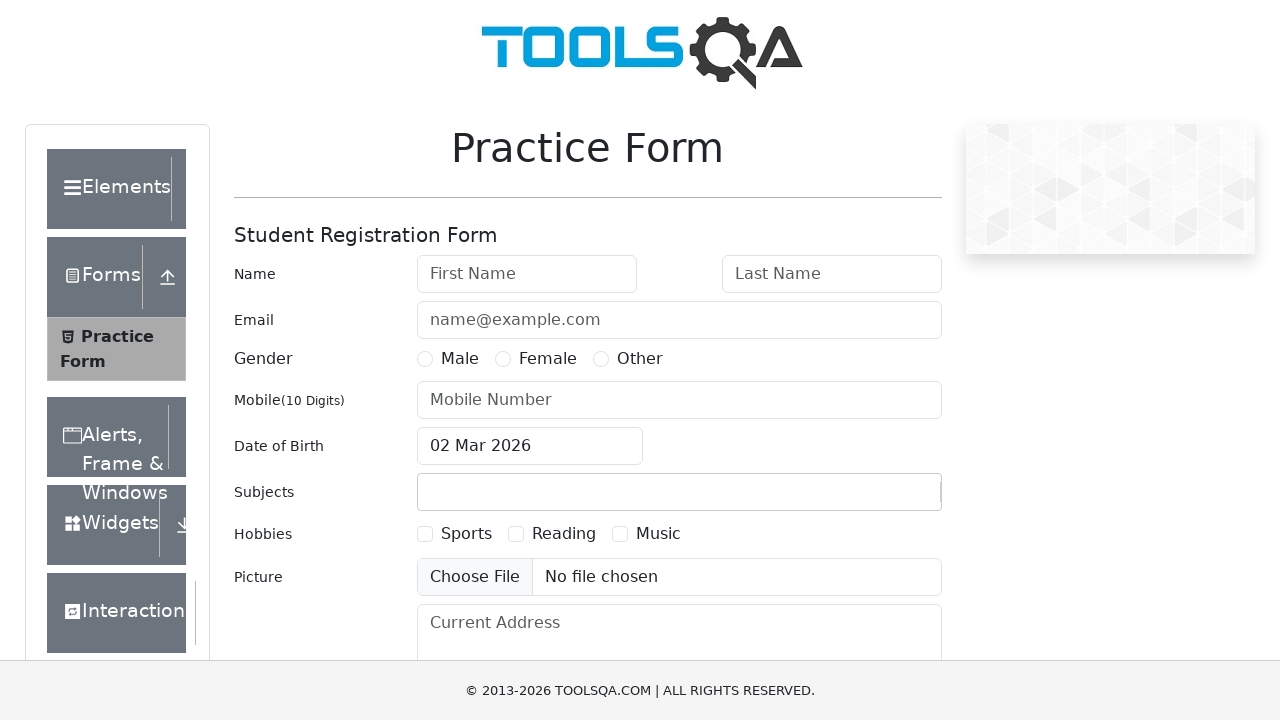

Filled first name with 'John' on #firstName
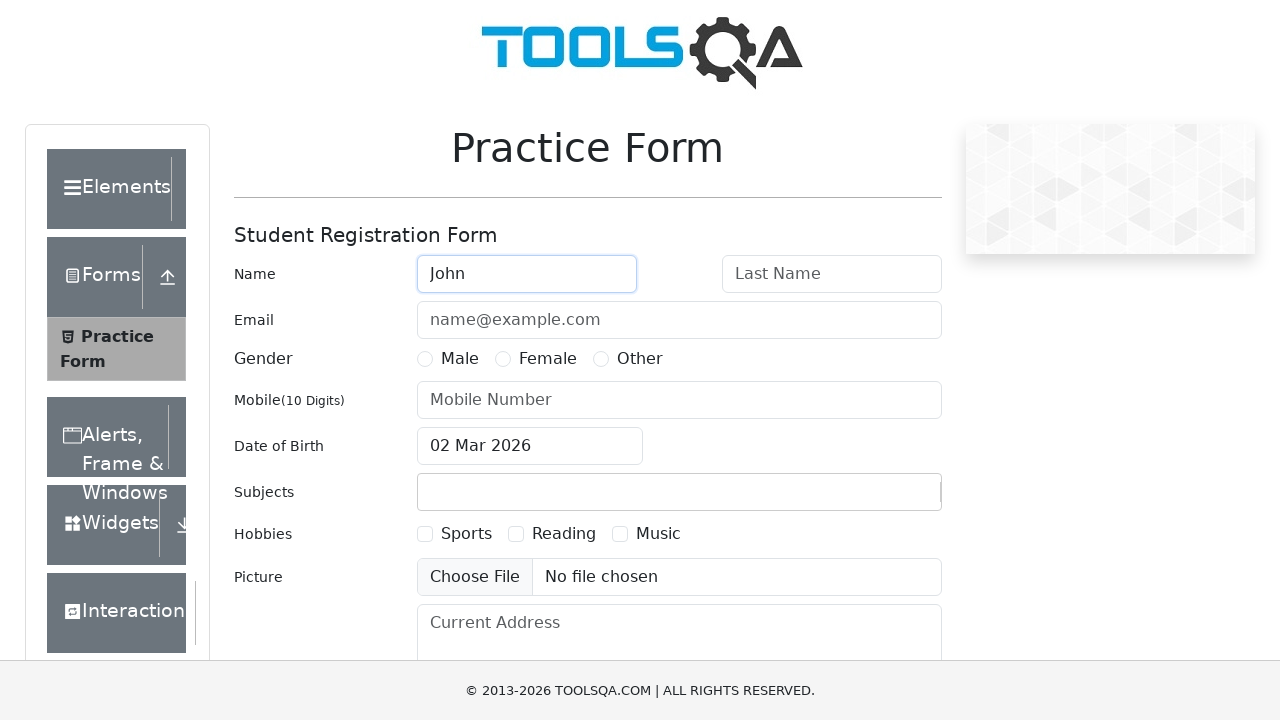

Filled last name with 'Doe' on #lastName
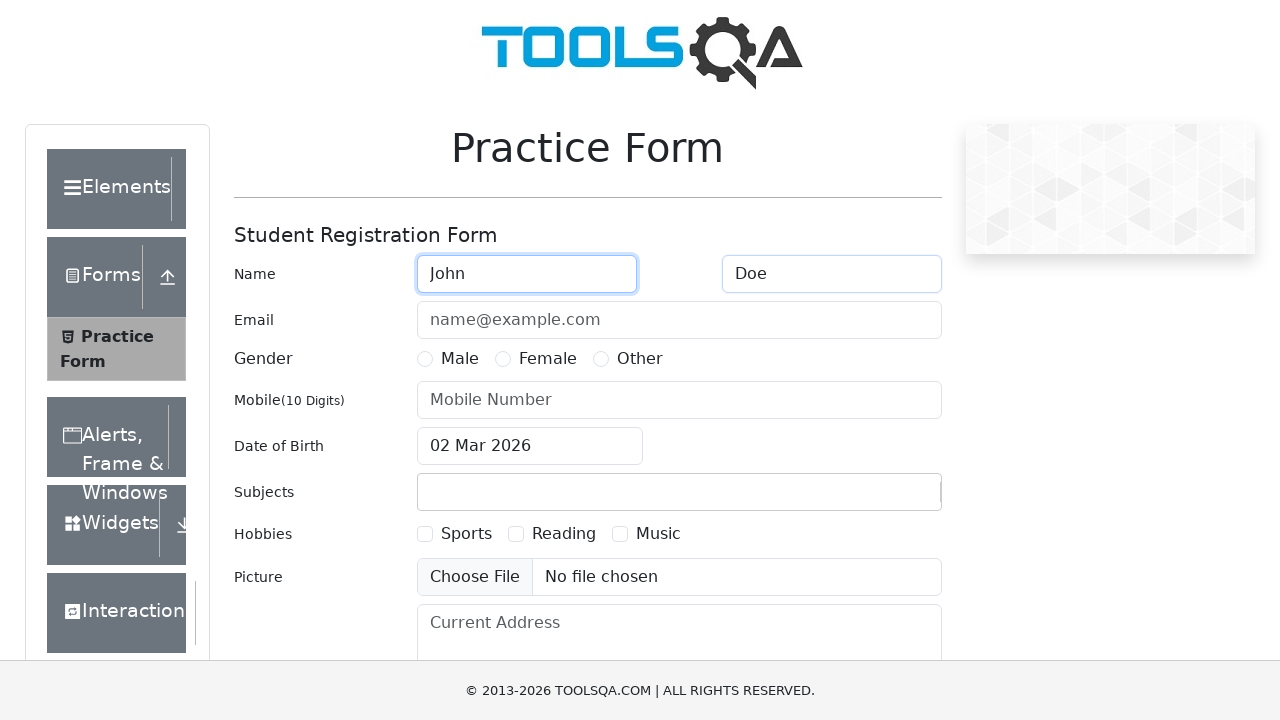

Filled email with 'john.doe@example.com' on #userEmail
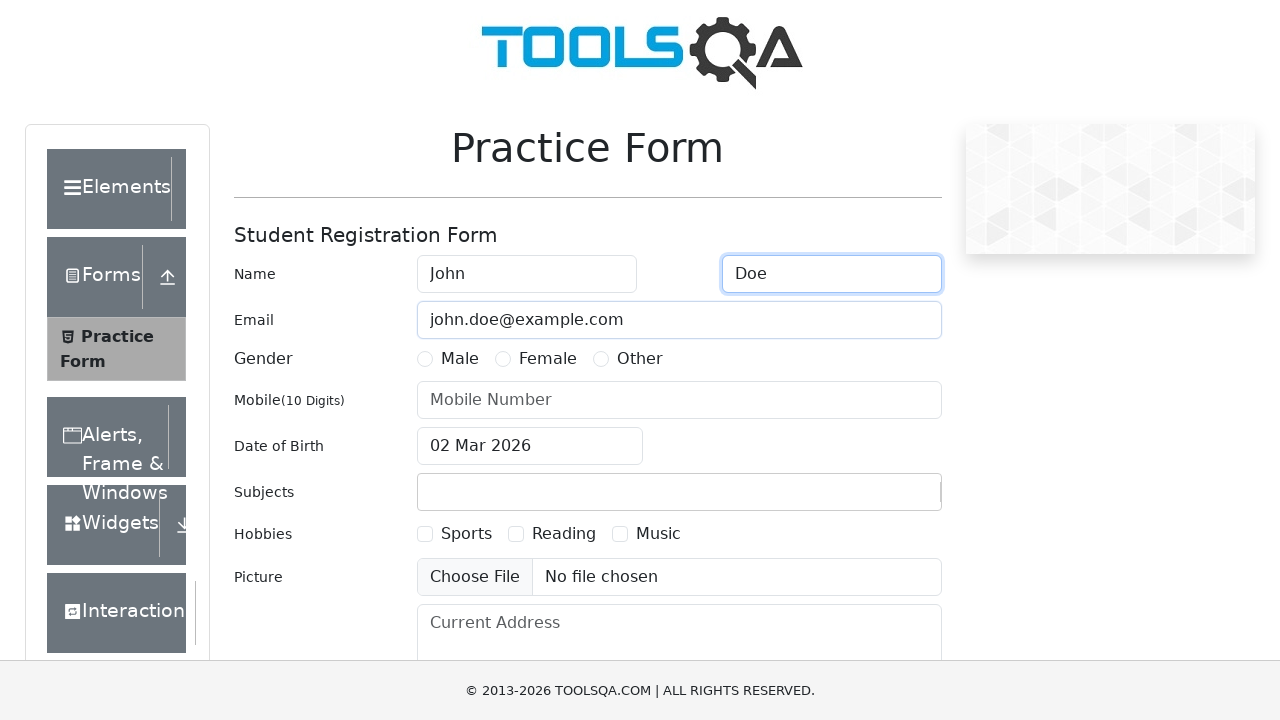

Selected Male gender at (460, 359) on label:text('Male')
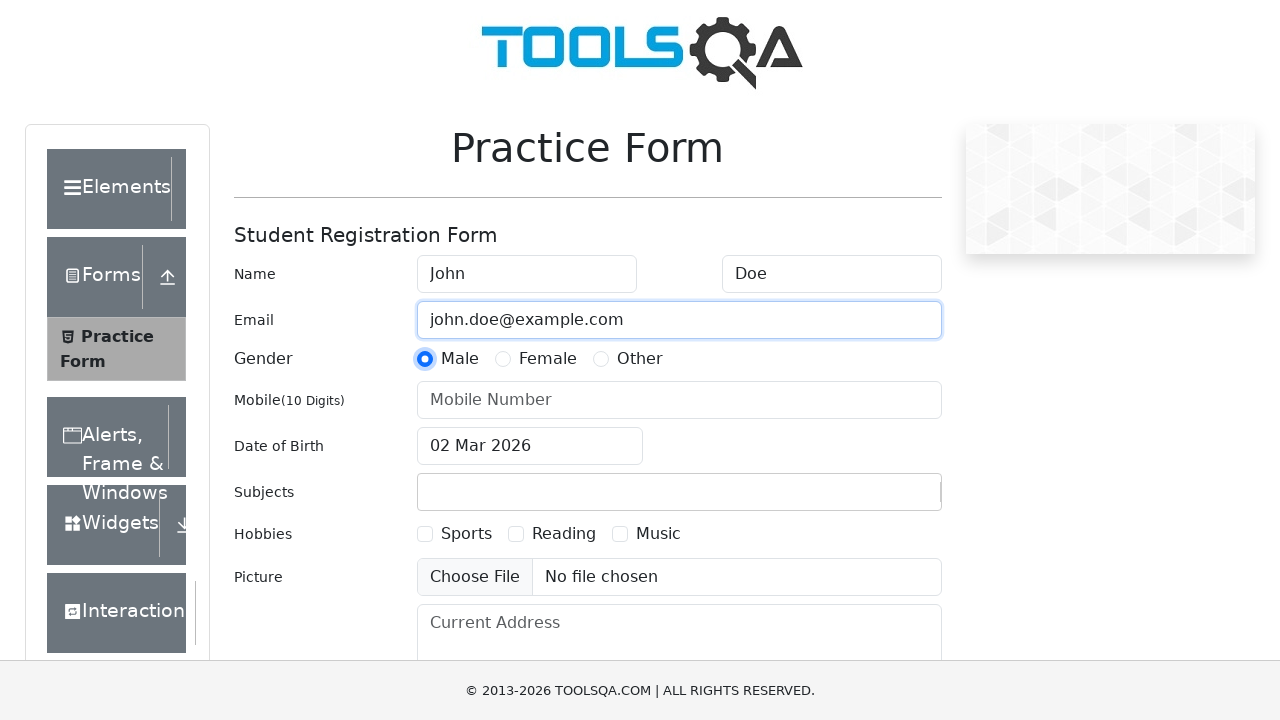

Filled phone number with '9876543210' on #userNumber
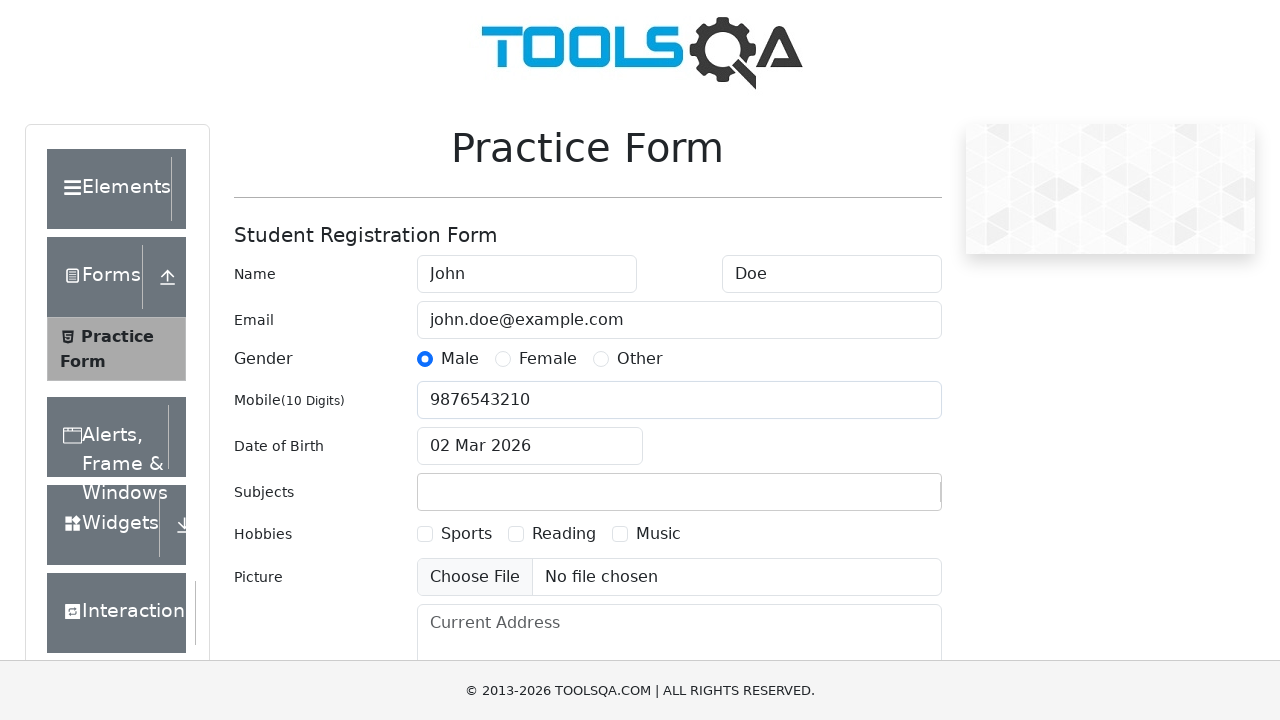

Opened date of birth picker at (530, 446) on #dateOfBirthInput
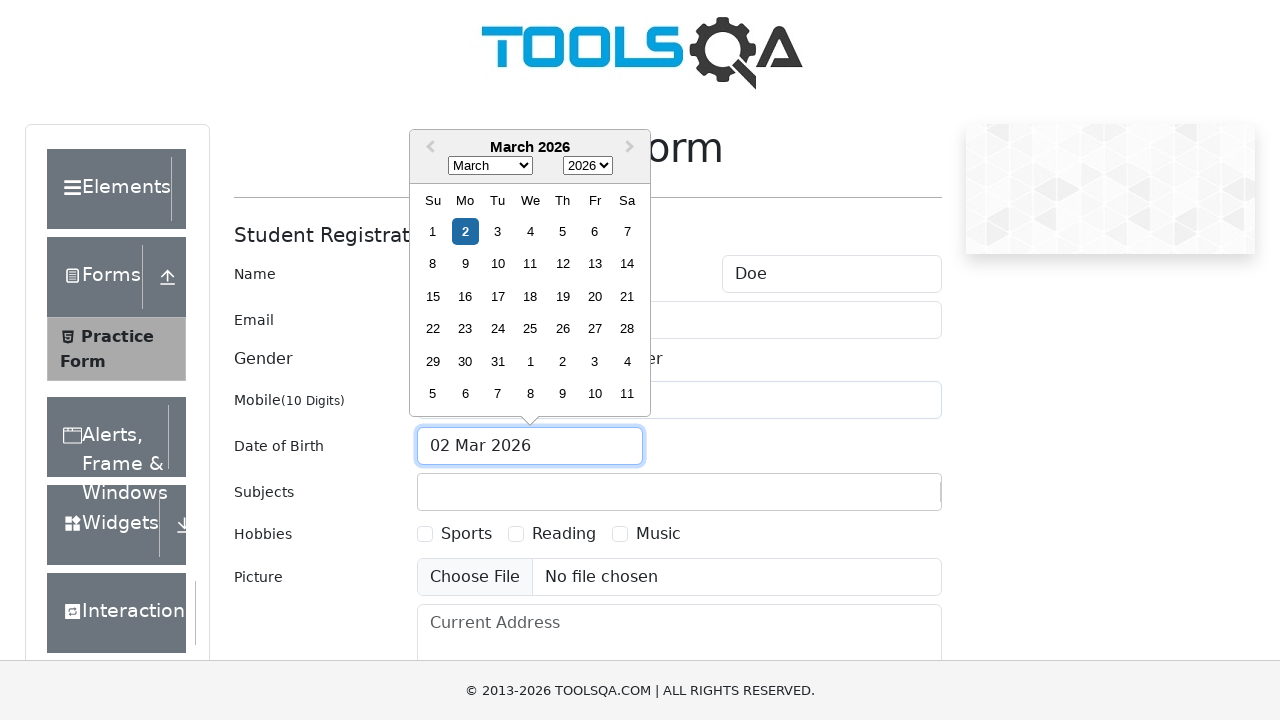

Selected year 1990 on .react-datepicker__year-select
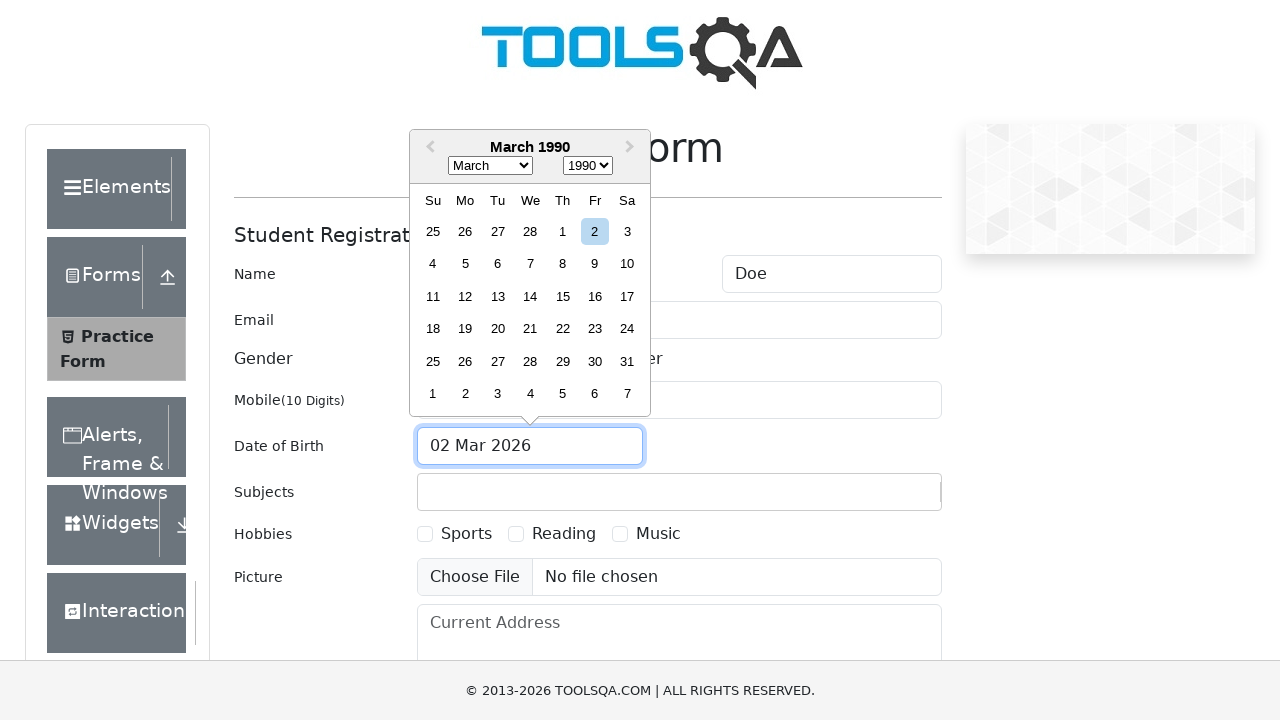

Selected month May on .react-datepicker__month-select
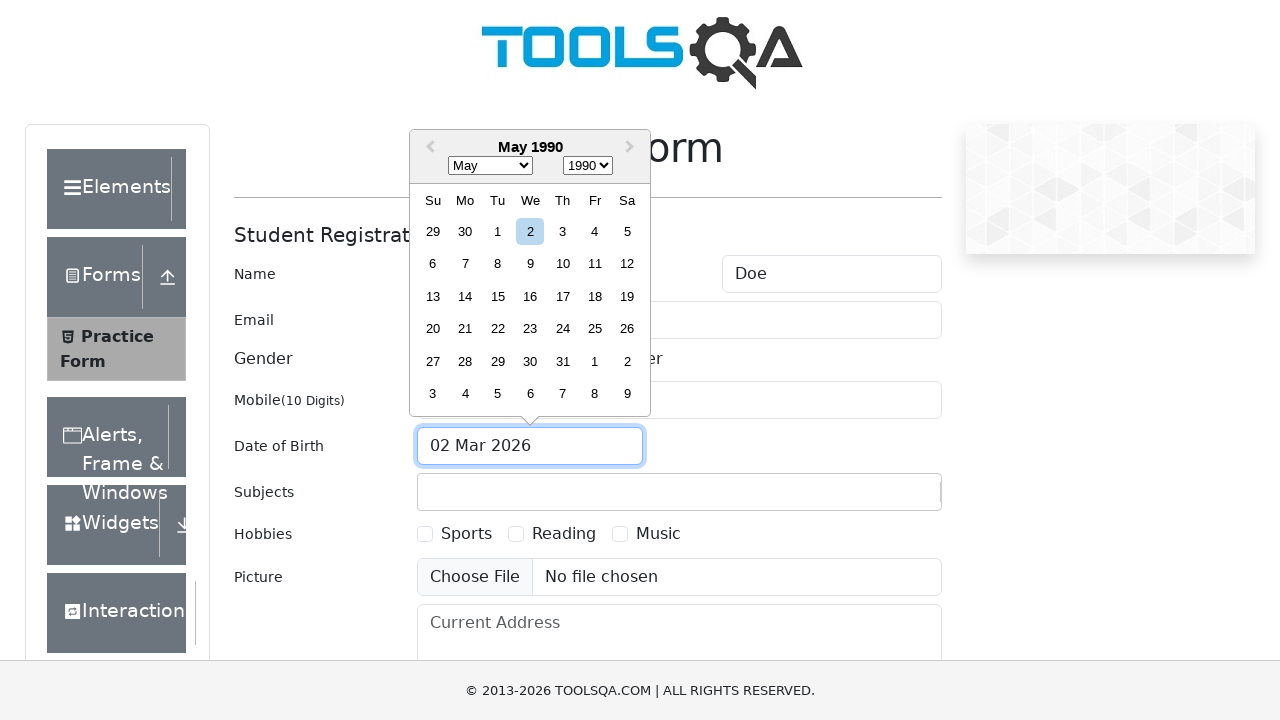

Selected day 15 at (498, 296) on xpath=//div[contains(@class,'react-datepicker__day') and text()='15' and not(con
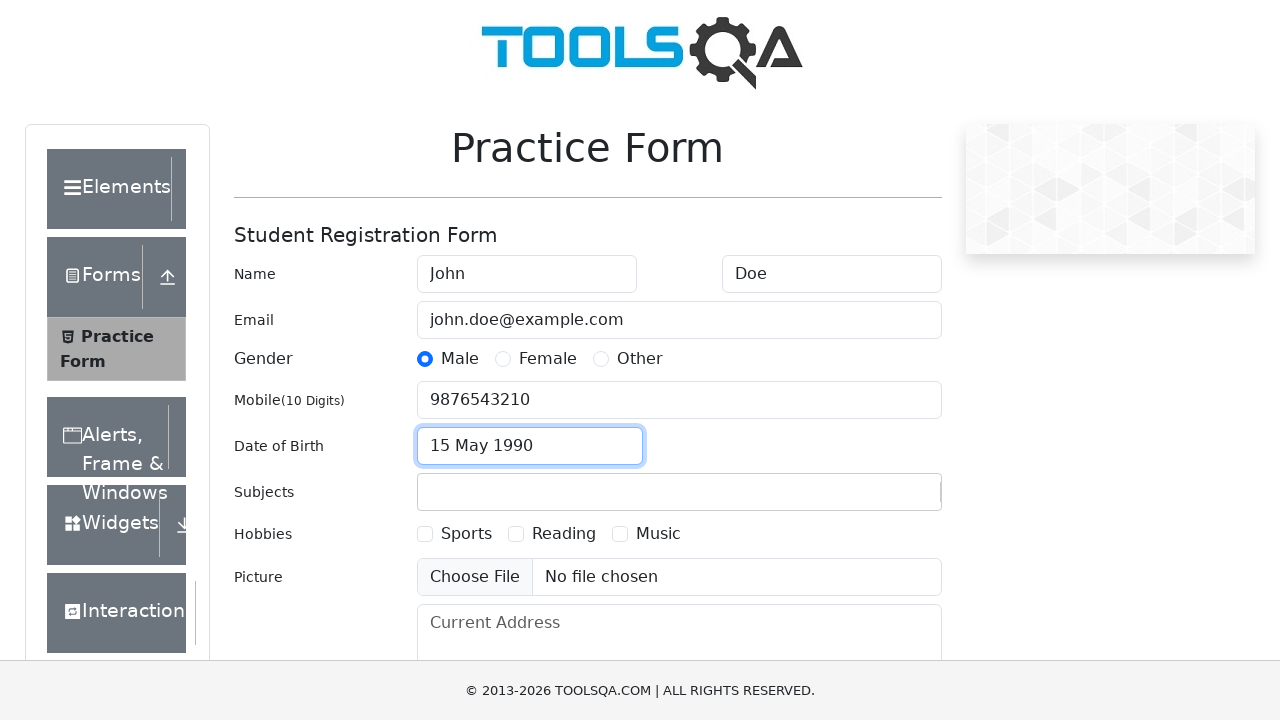

Filled subjects input with 'Computer Science' on #subjectsInput
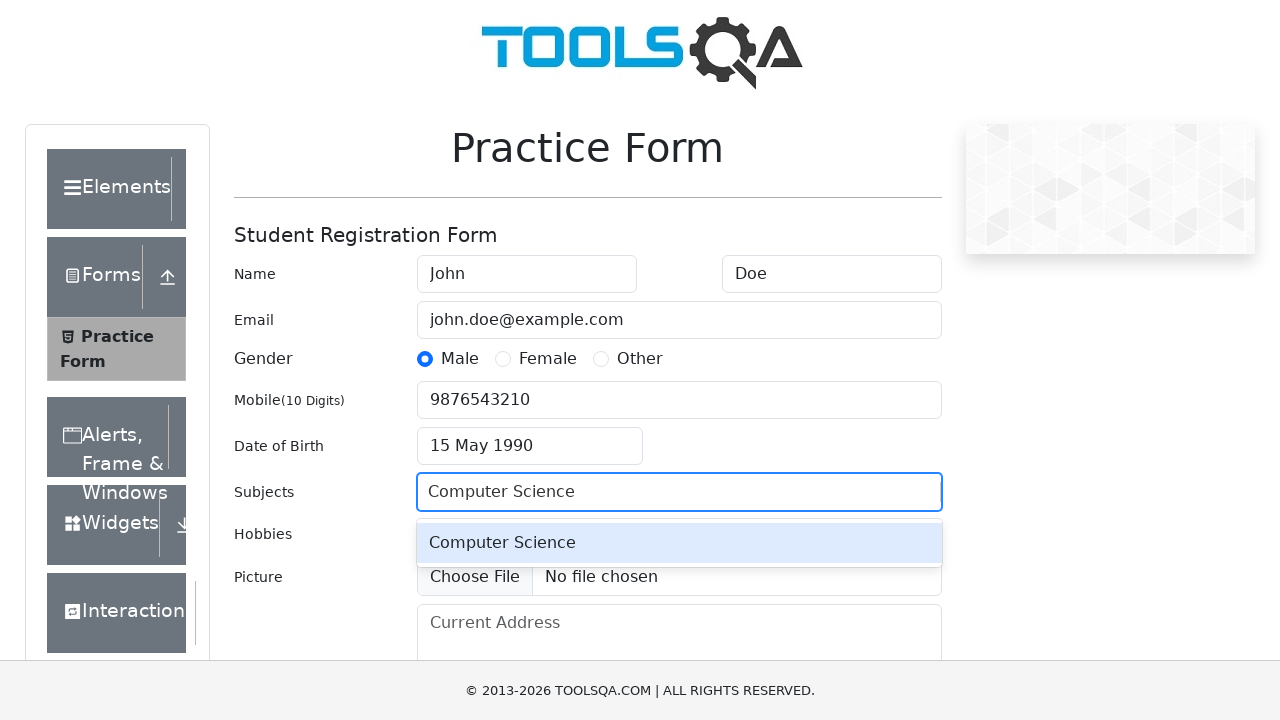

Subjects autocomplete menu appeared
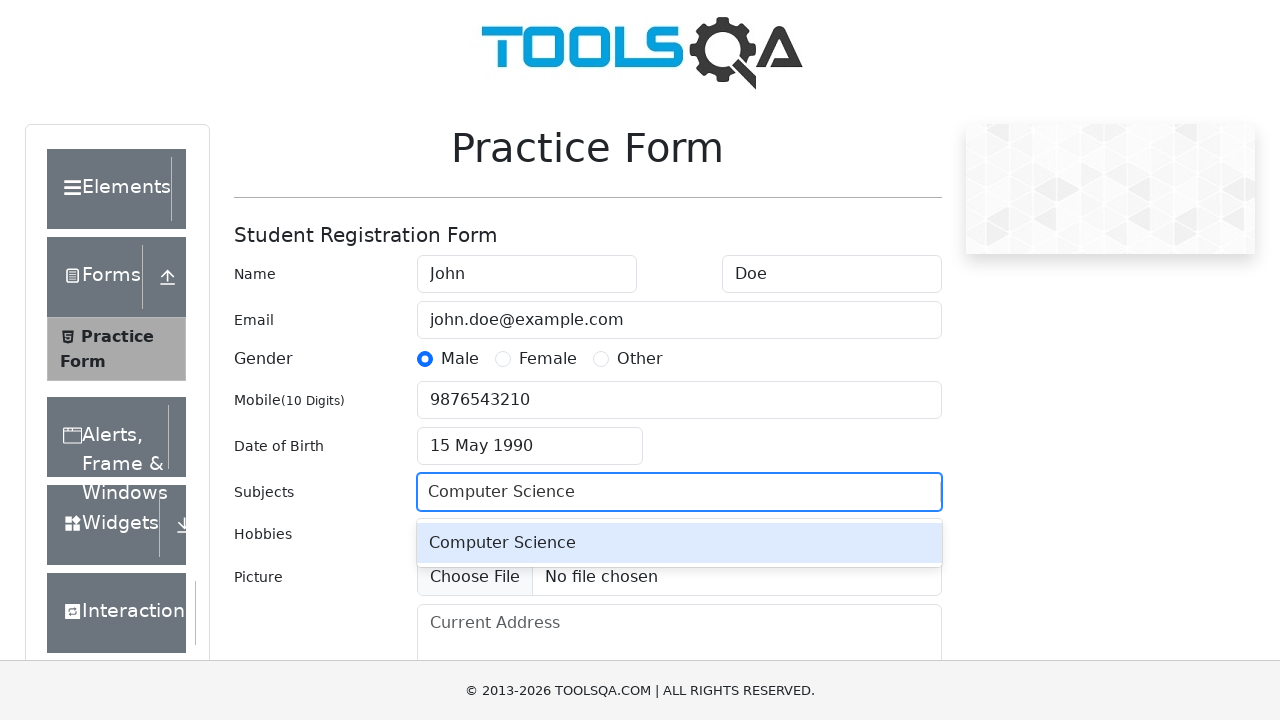

Pressed Enter to select Computer Science subject on #subjectsInput
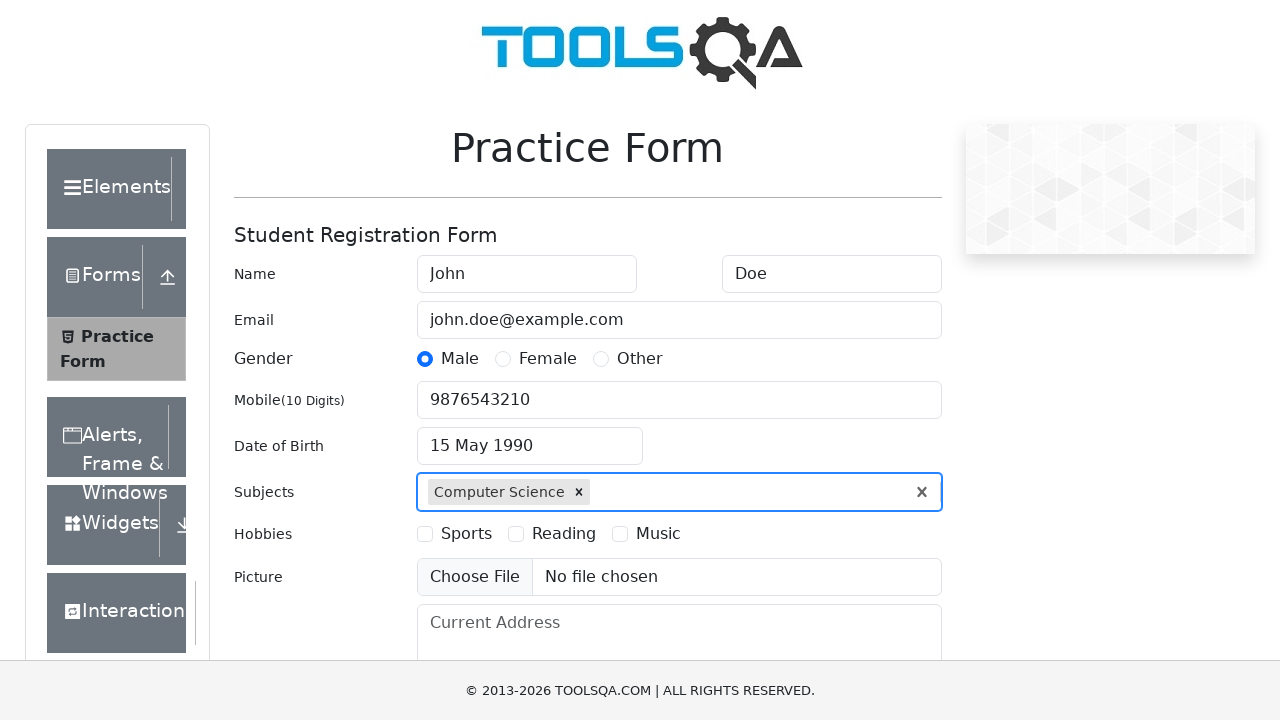

Selected Sports hobby at (466, 534) on label:text('Sports')
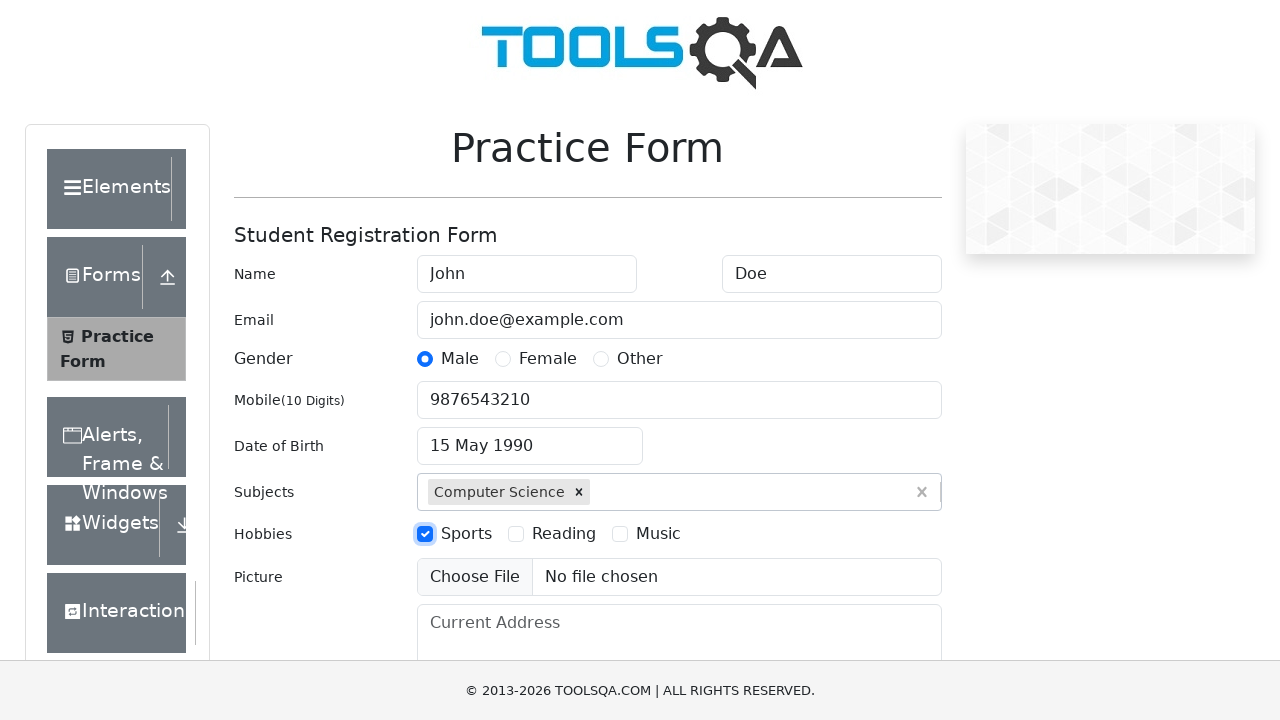

Selected Reading hobby at (564, 534) on label:text('Reading')
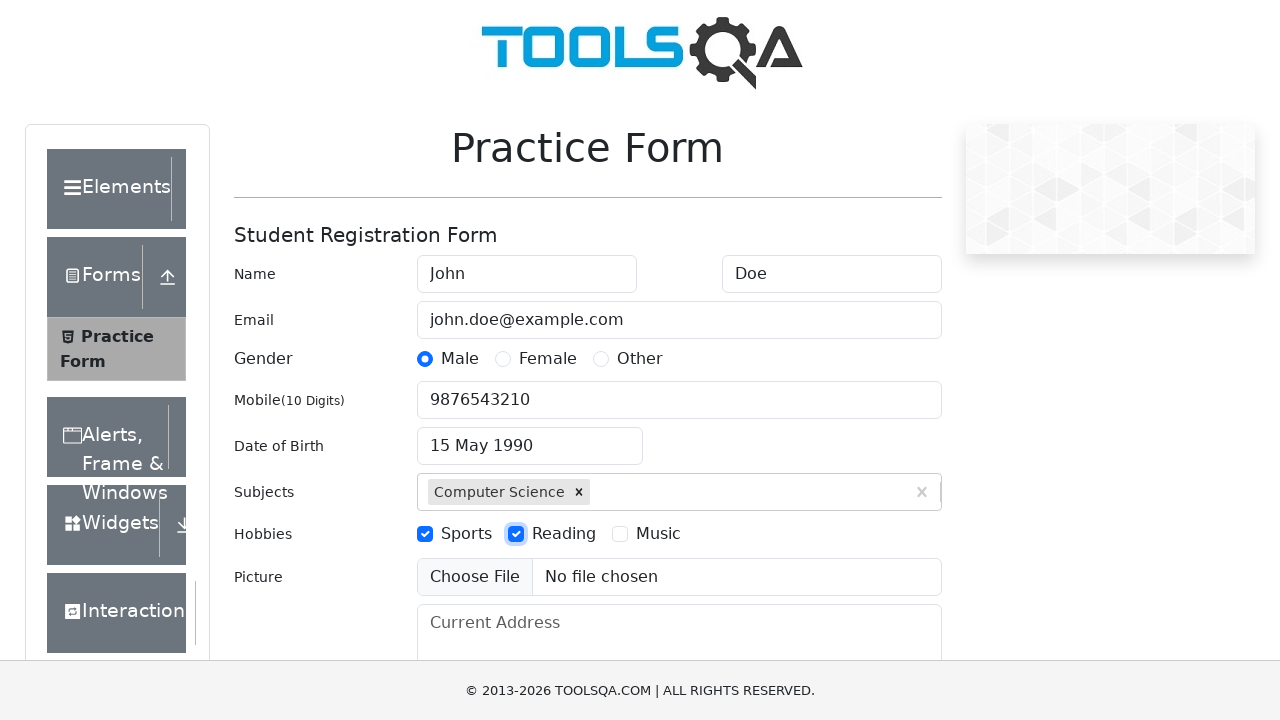

Filled current address with '123 Main St, Springfield' on #currentAddress
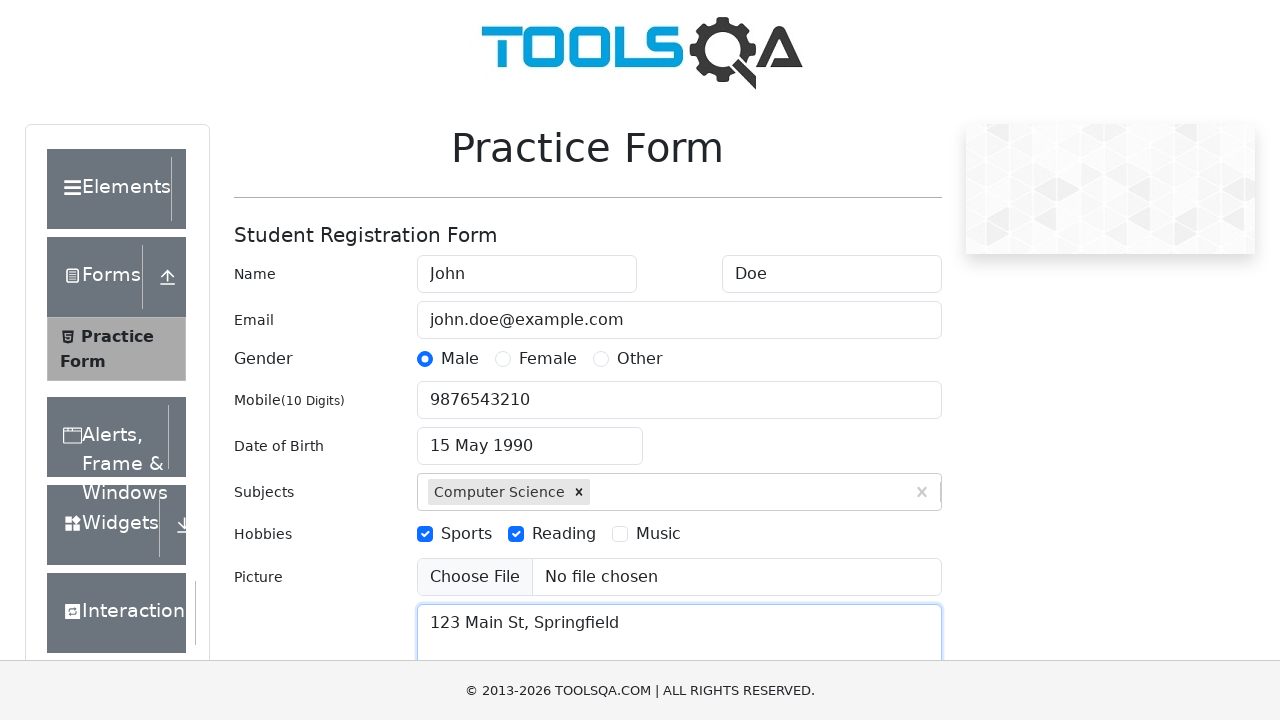

Scrolled to state selector
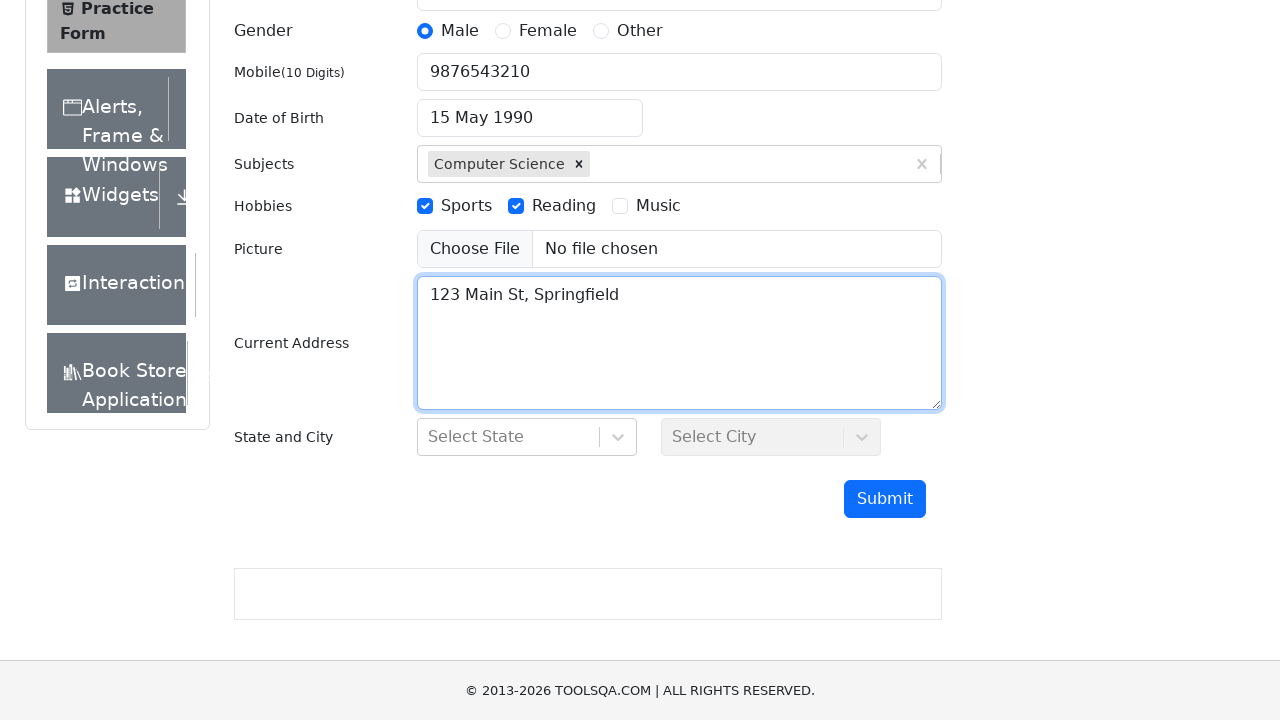

Clicked state dropdown at (527, 437) on #state
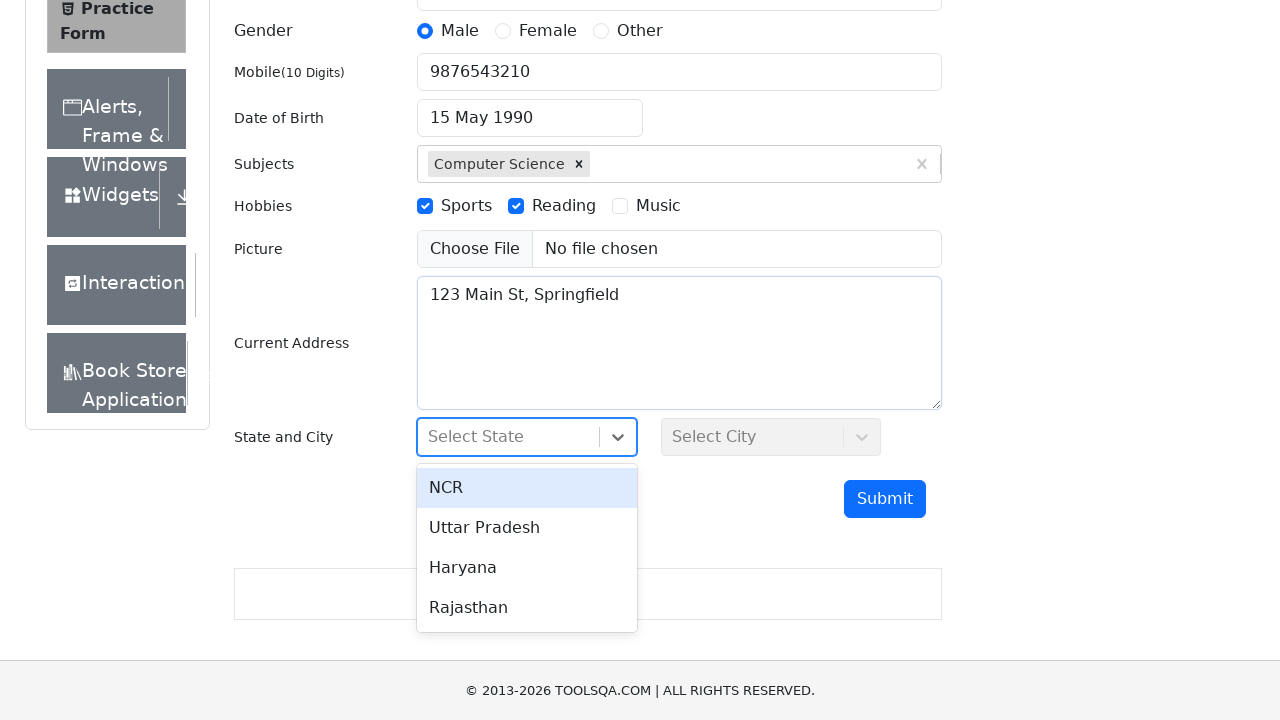

State options loaded
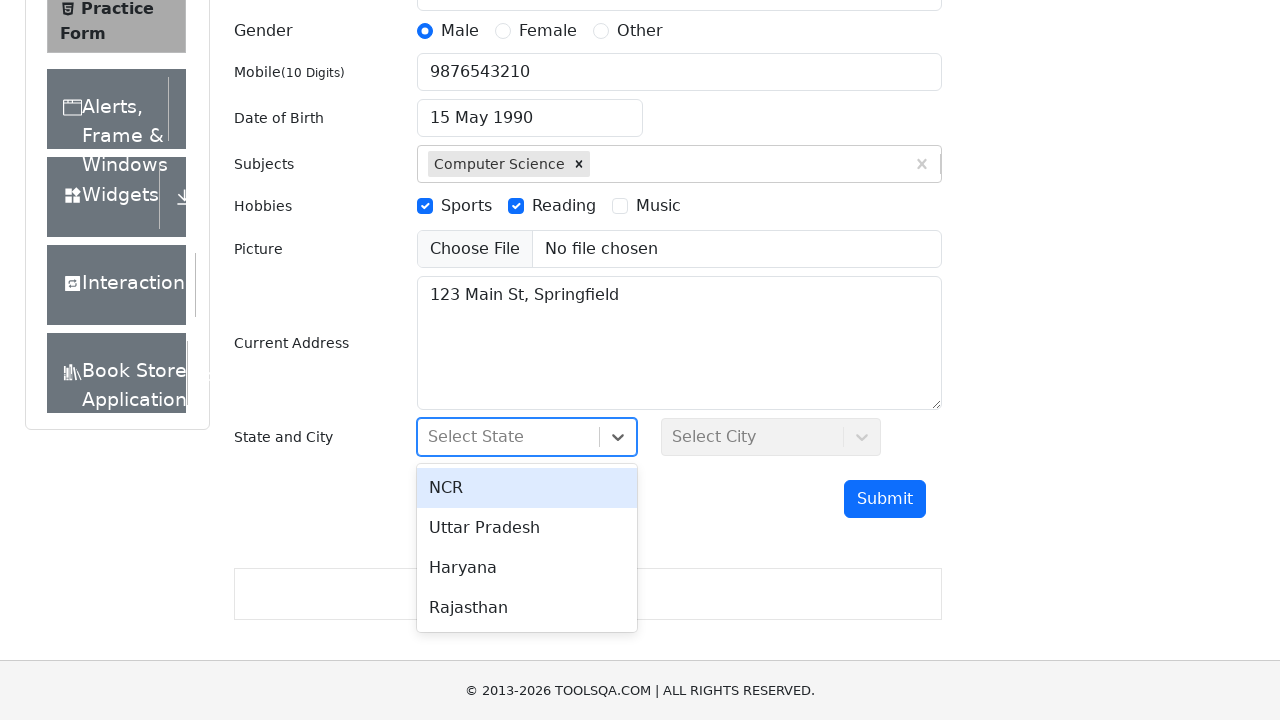

Selected first state option at (527, 488) on xpath=//div[contains(@id,'react-select-3-option-0')]
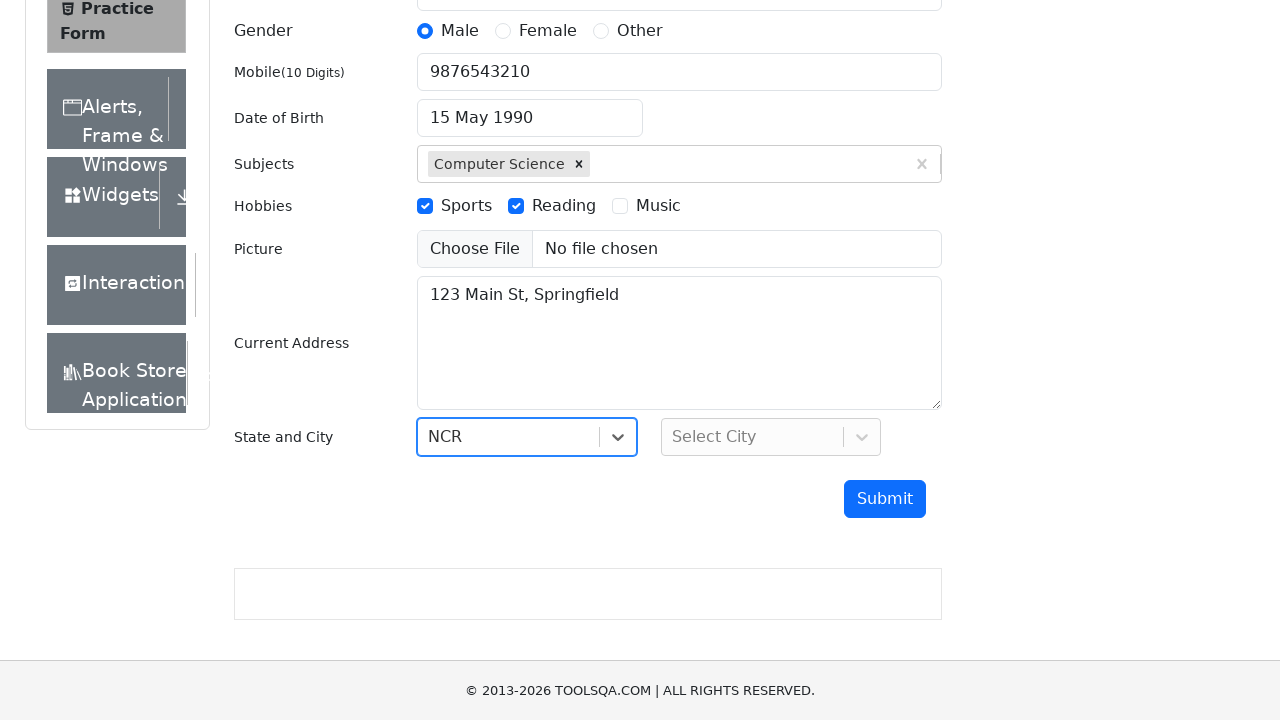

Clicked city dropdown at (771, 437) on #city
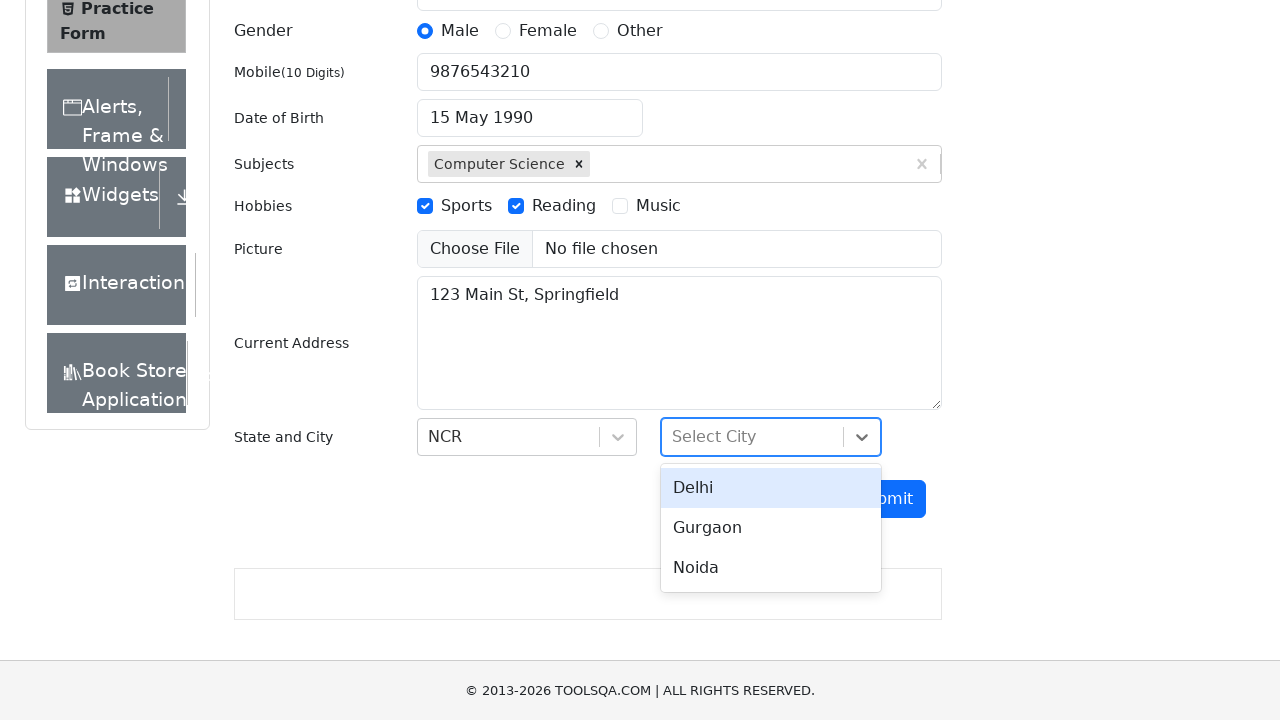

City options loaded
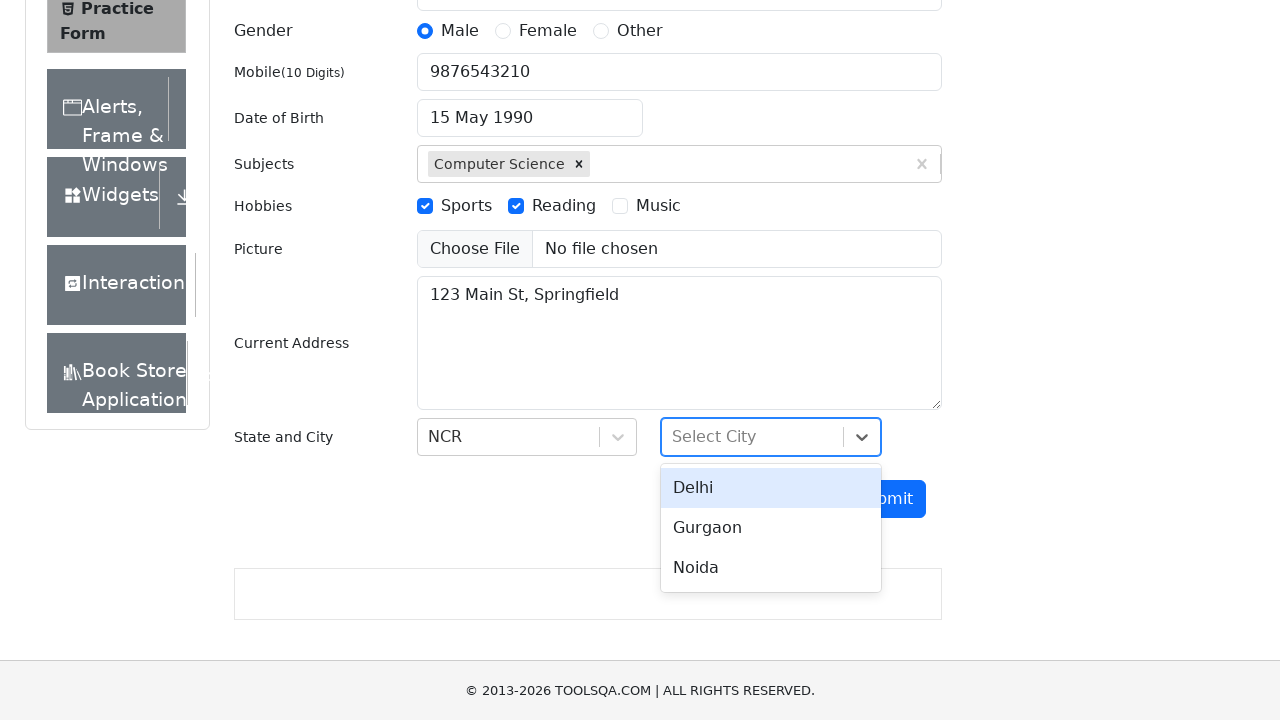

Selected first city option at (771, 488) on xpath=//div[contains(@id,'react-select-4-option-0')]
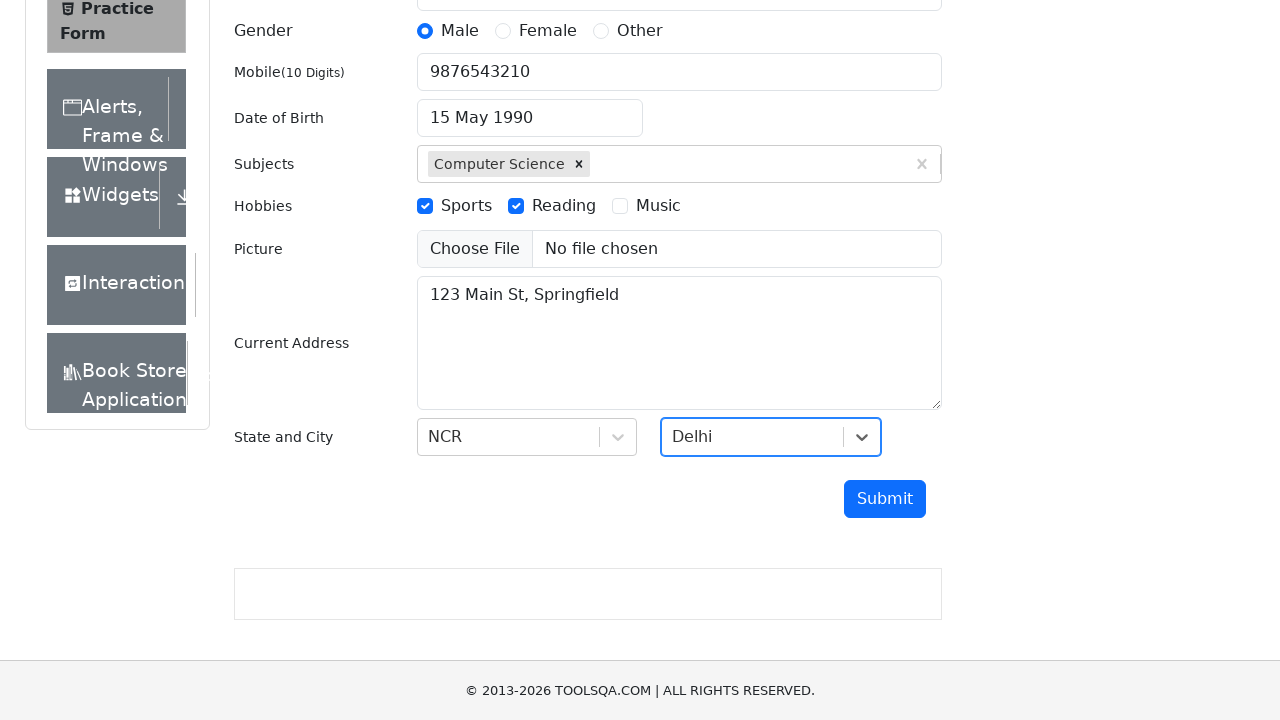

Clicked submit button to submit the form at (885, 499) on #submit
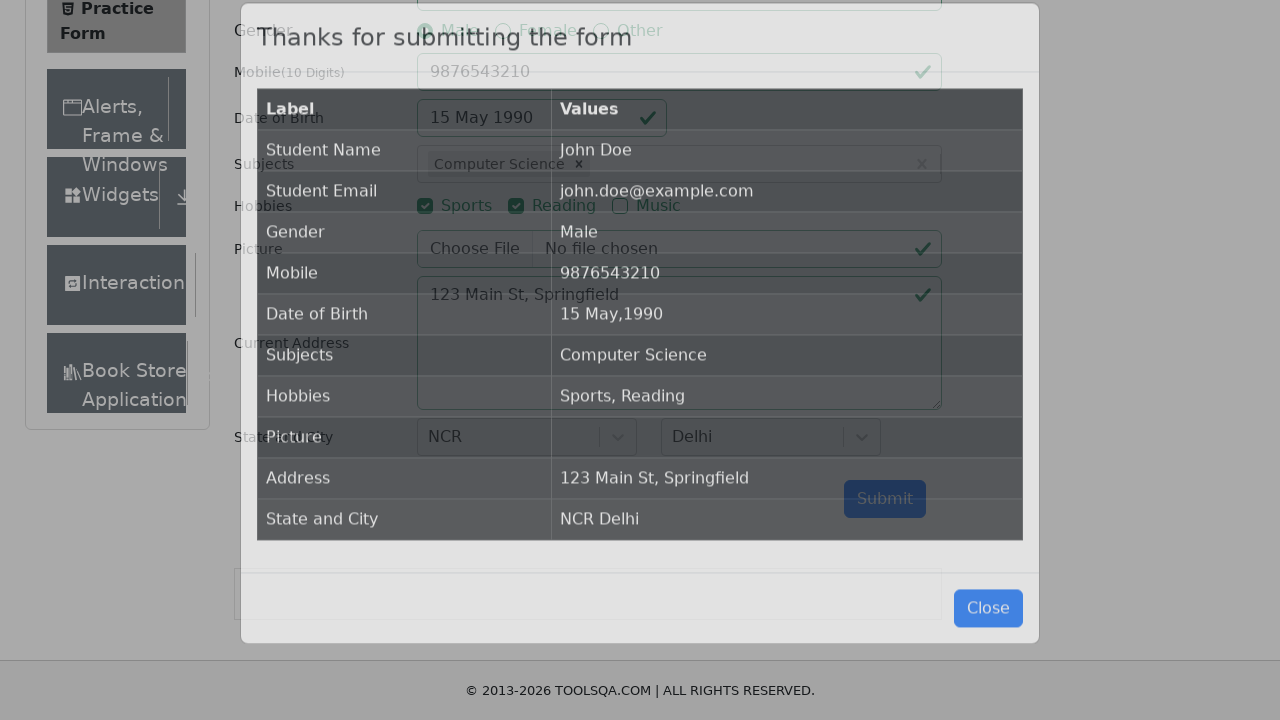

Form submission confirmed - modal appeared
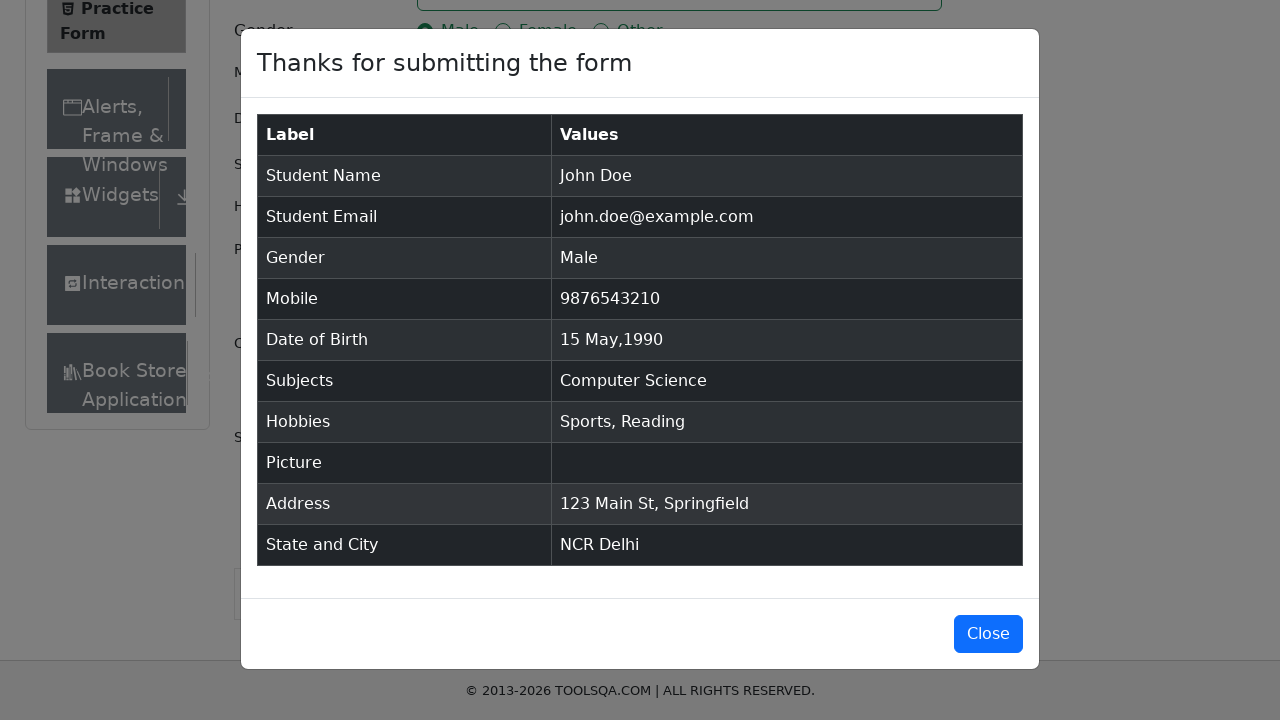

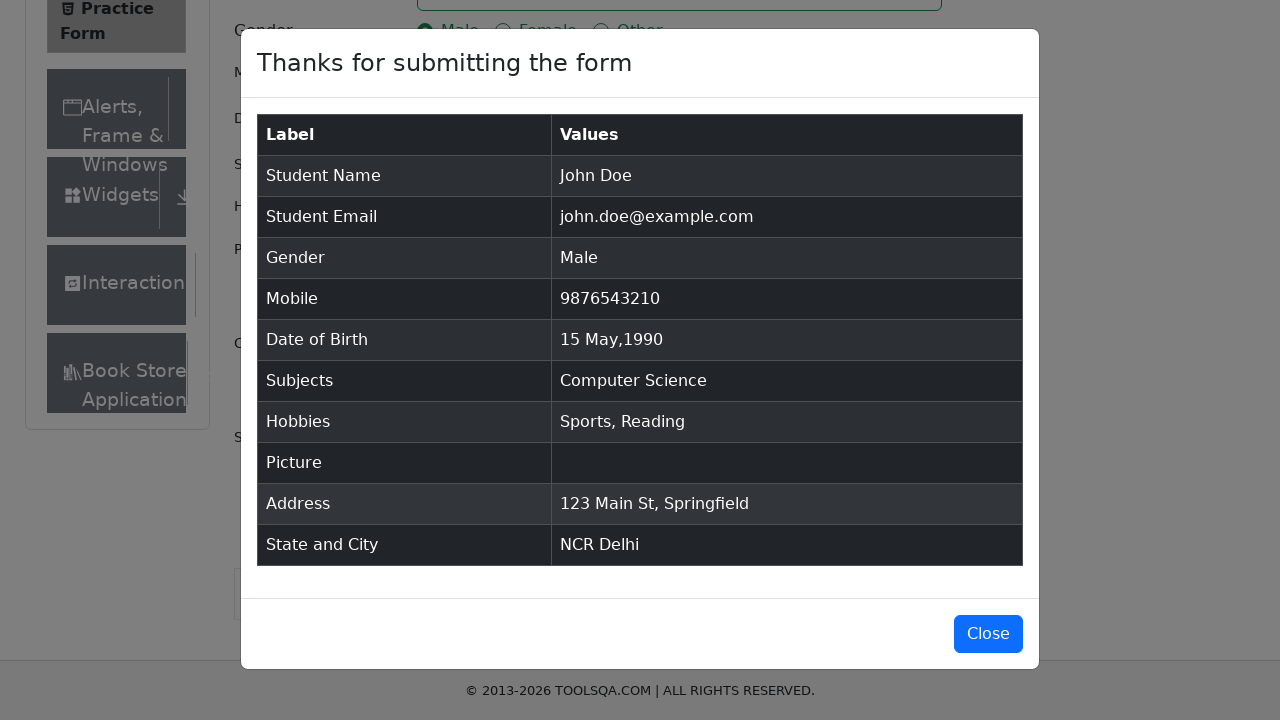